Tests creating a new movie with valid data by filling the name, genre, and year fields and submitting the form.

Starting URL: https://catalogo-filme-rosy.vercel.app/Criar

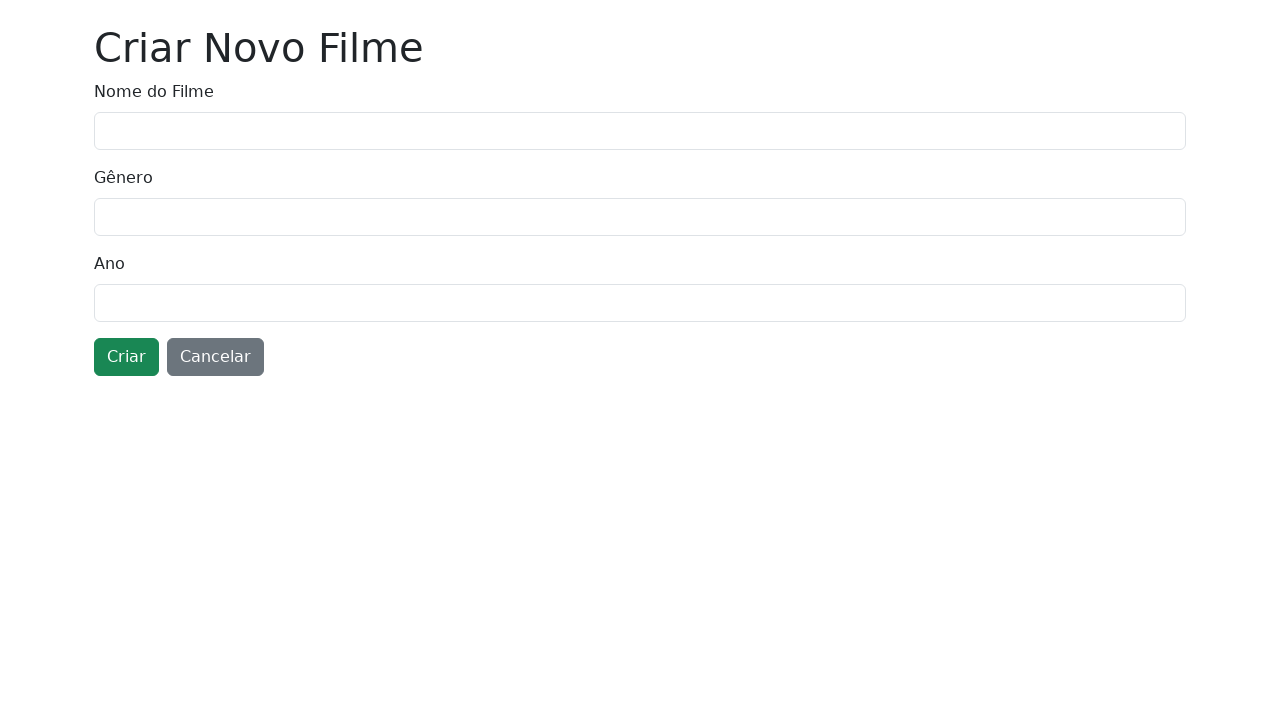

Waited for movie name field to be visible
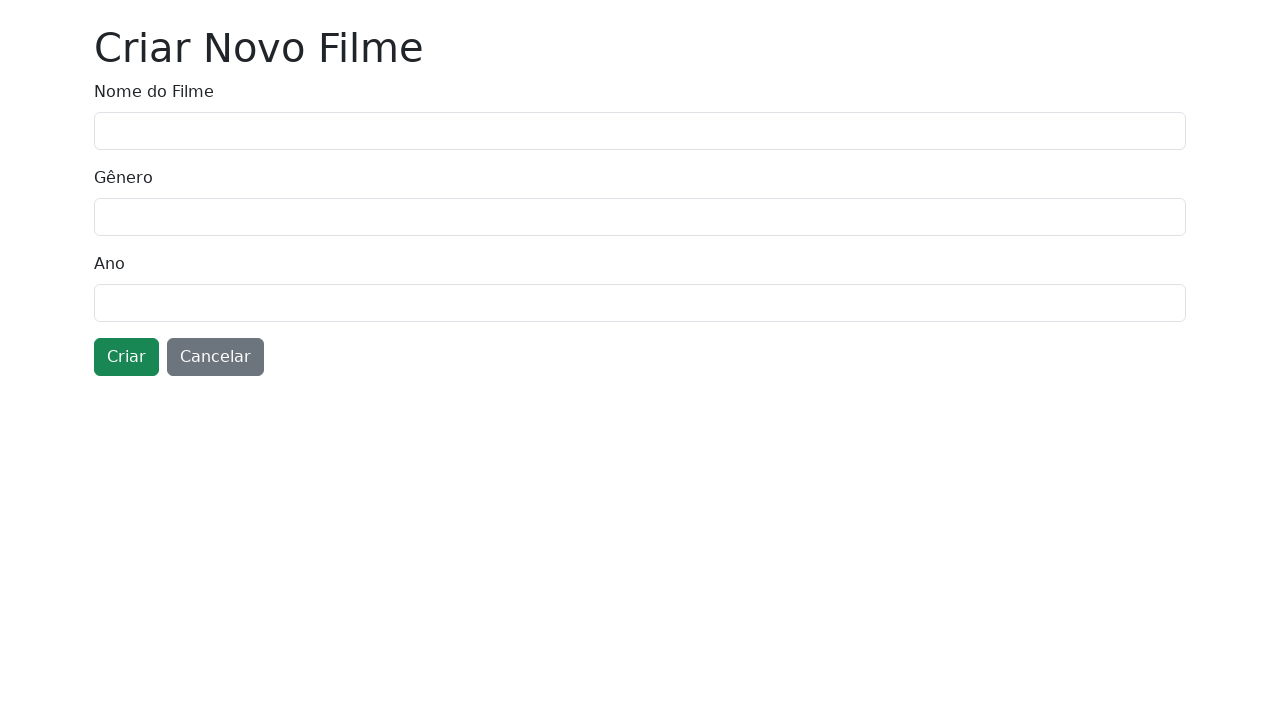

Filled movie name field with 'Filme de Teste Automatizado' on input[name='nome']
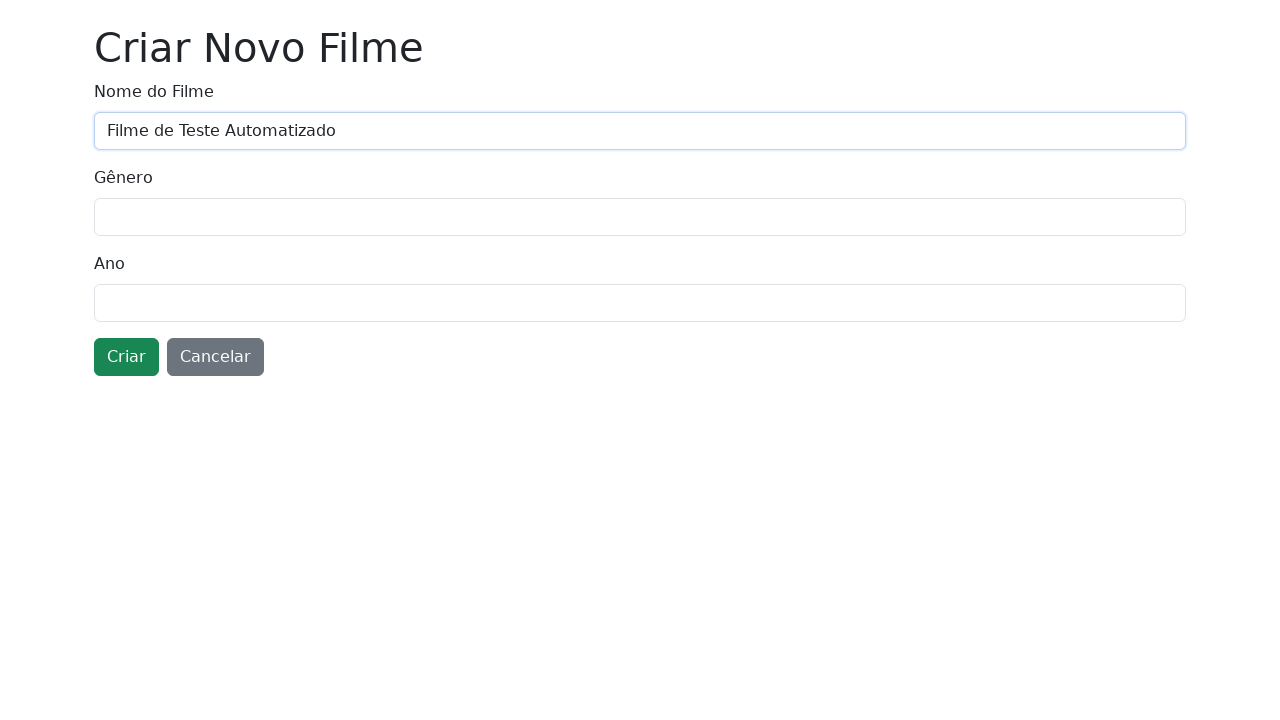

Filled genre field with 'Aventura' on input[name='genero']
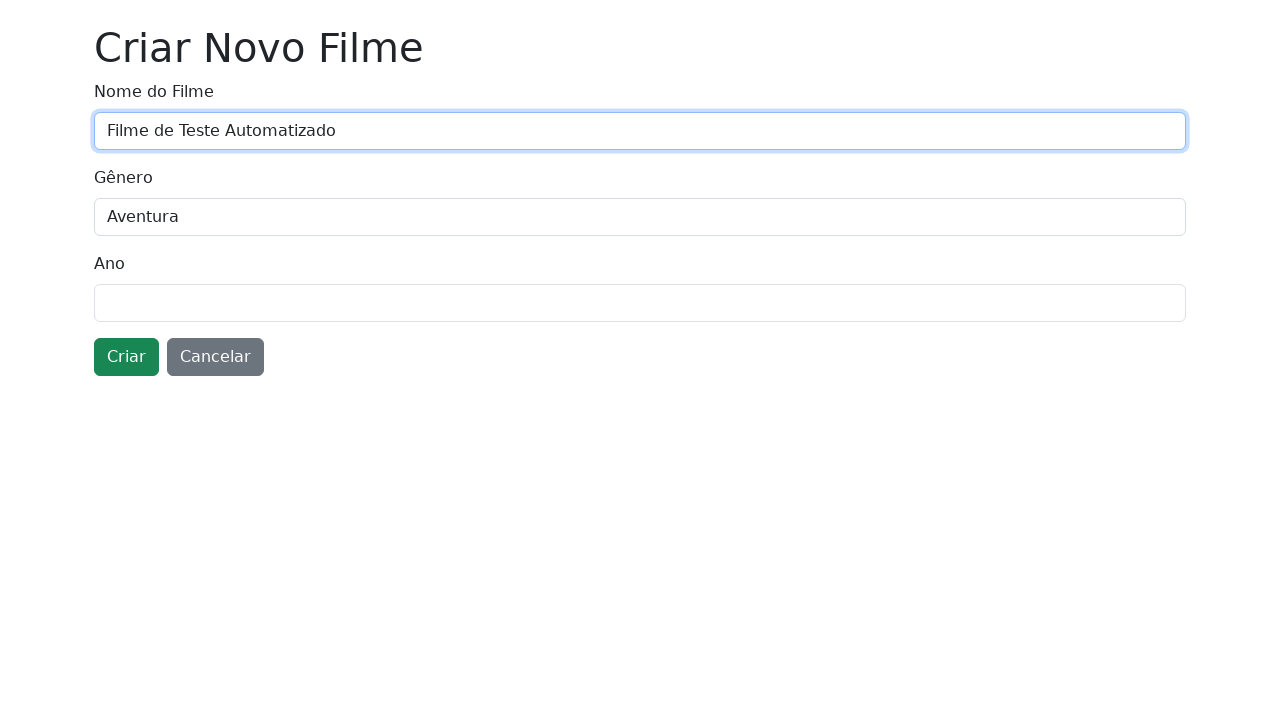

Filled year field with '2025' on input[name='ano']
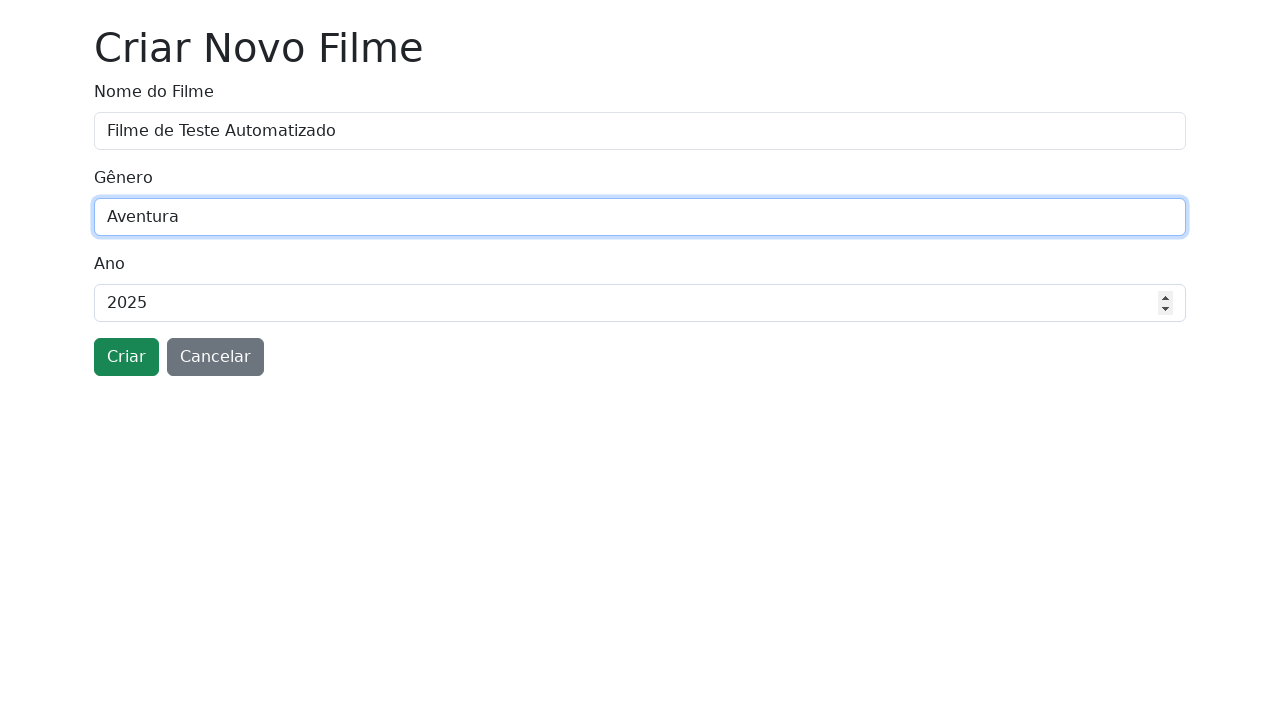

Clicked submit button to create movie at (126, 357) on button.btn-success[type='submit']
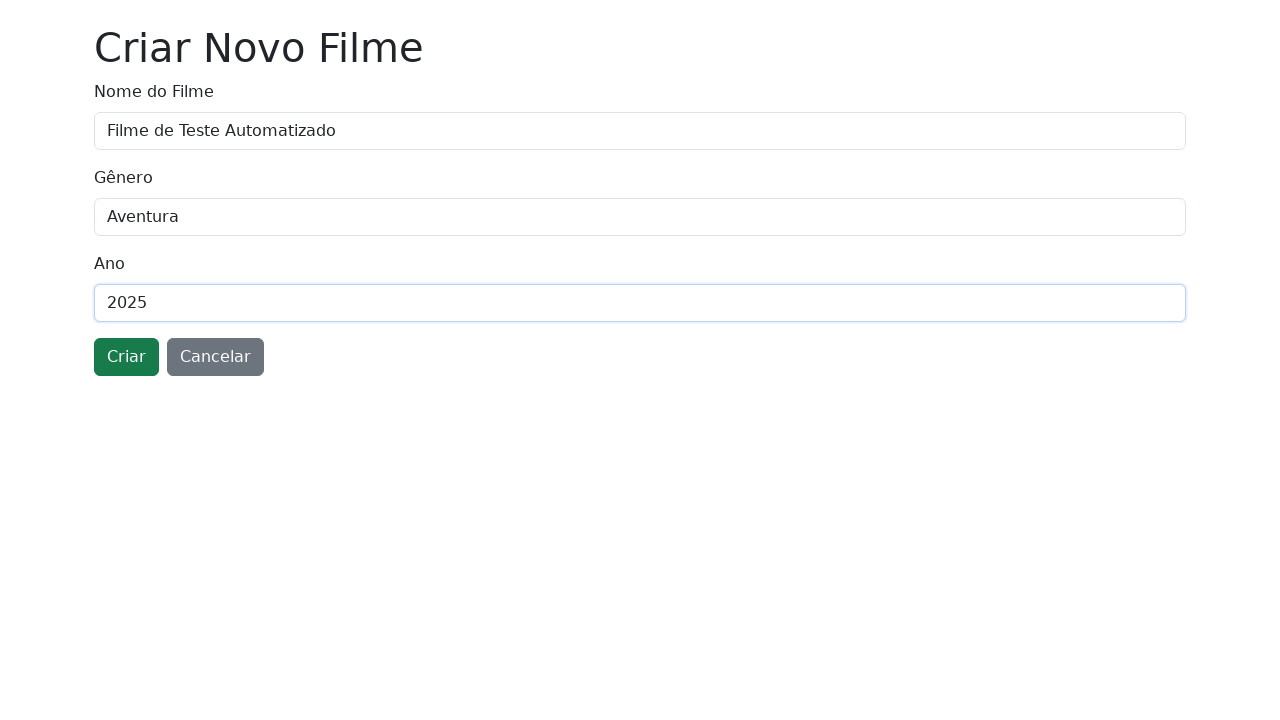

Page redirected to home page after movie creation
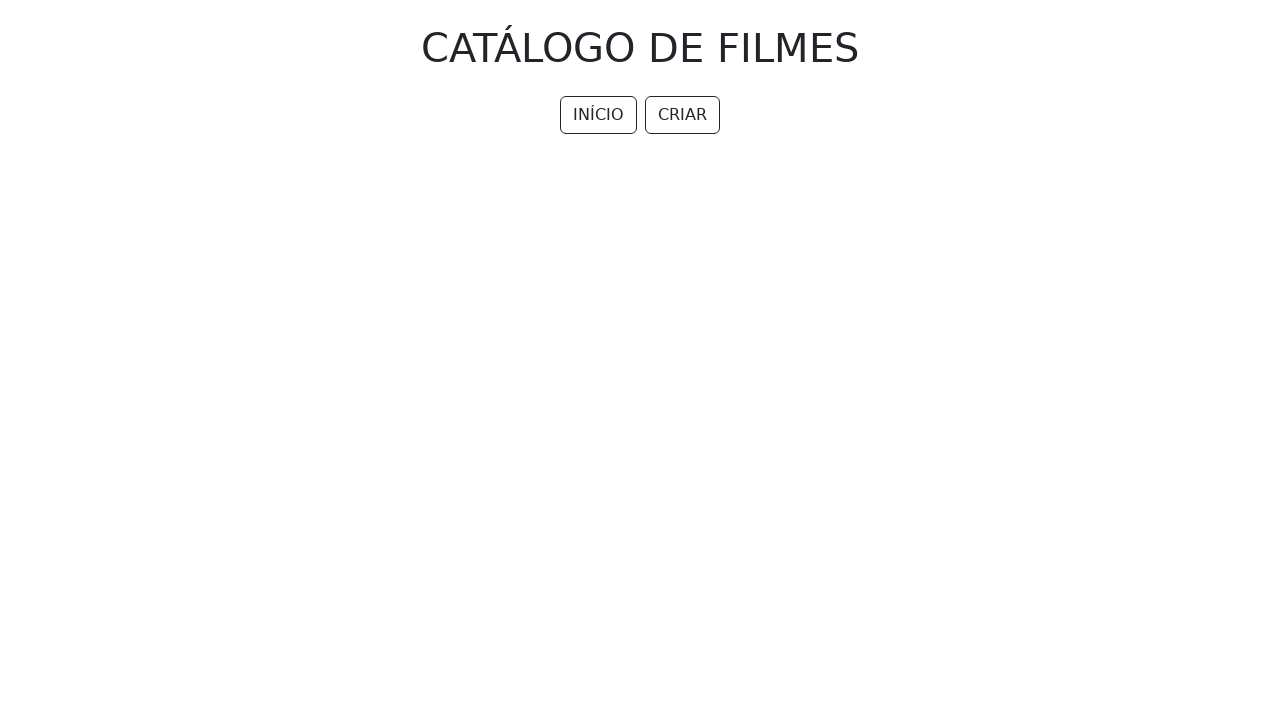

Assertion passed: page URL contains '/' confirming home page redirect
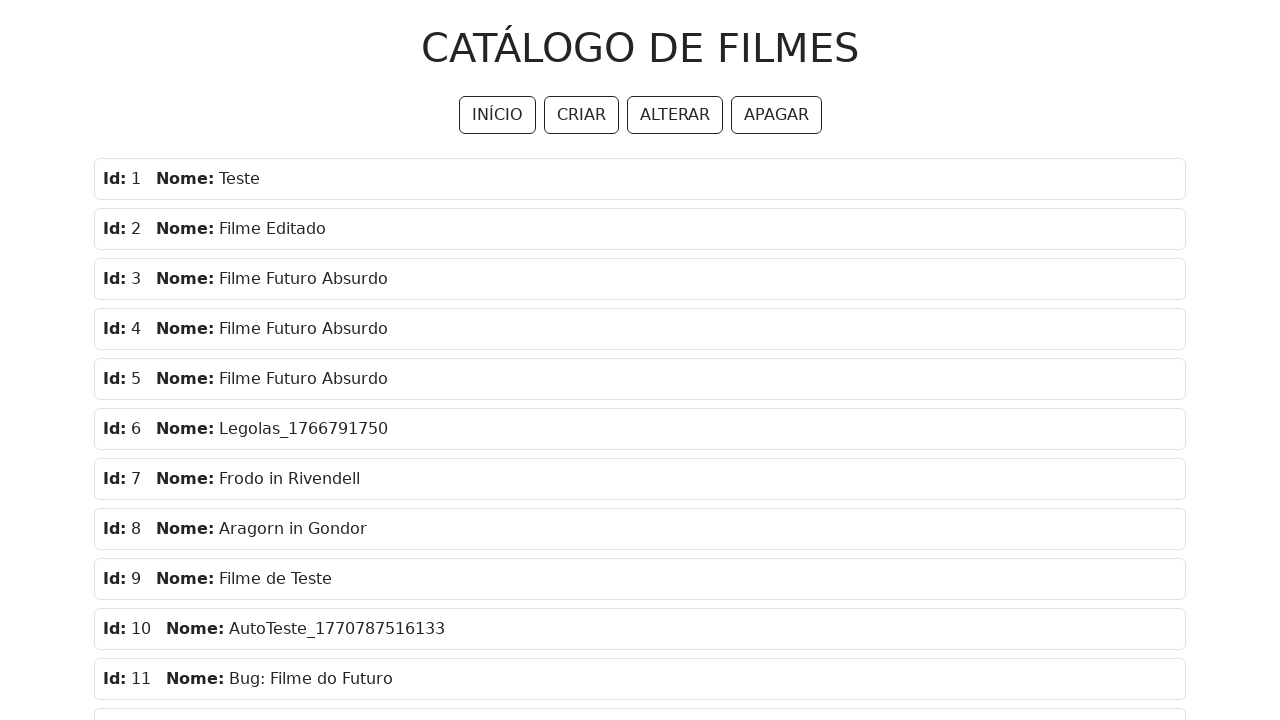

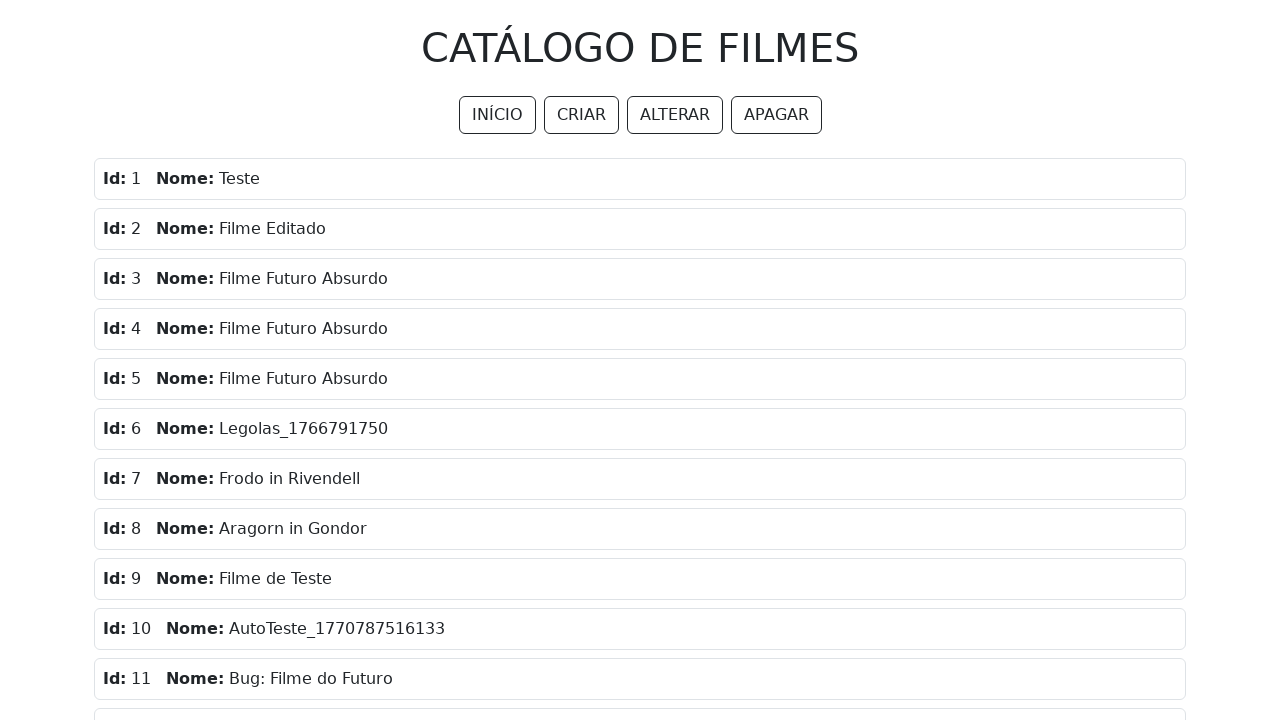